Tests the checkout flow on demoblaze.com by navigating to cart, clicking place order, filling in customer details (name, country, city, card info), and completing the purchase.

Starting URL: https://www.demoblaze.com/

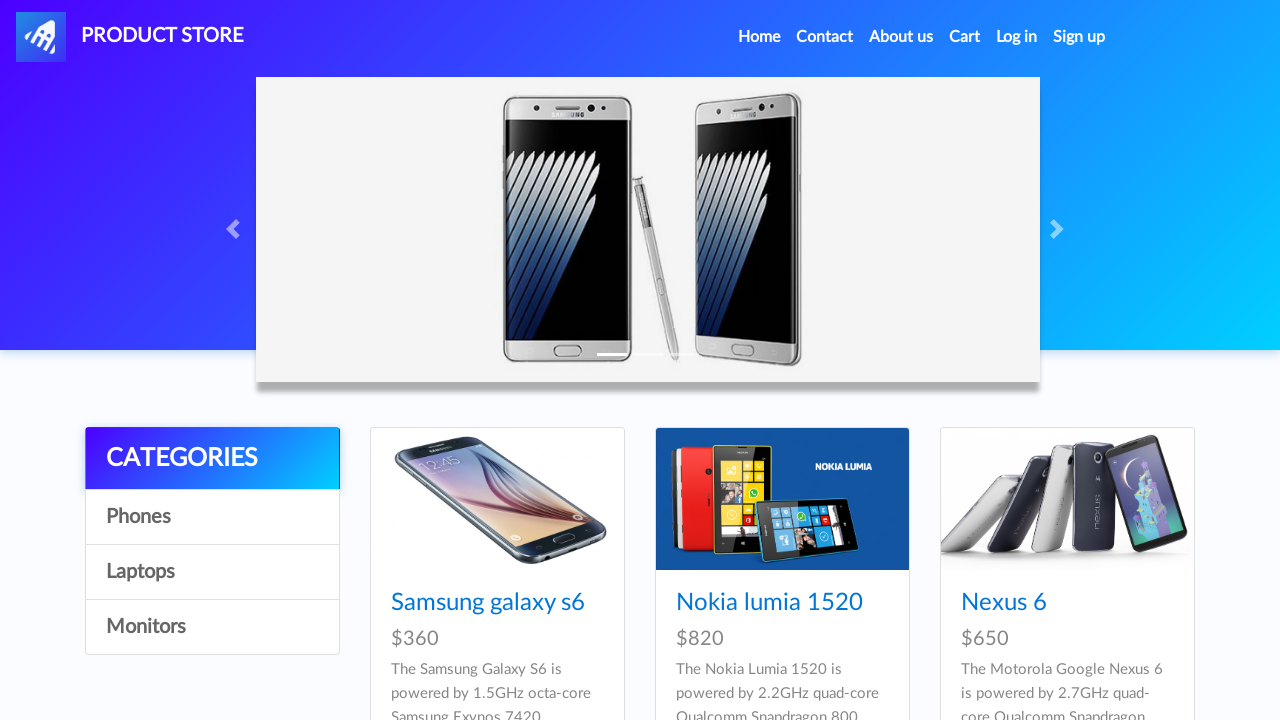

Clicked on Cart link at (965, 37) on #cartur
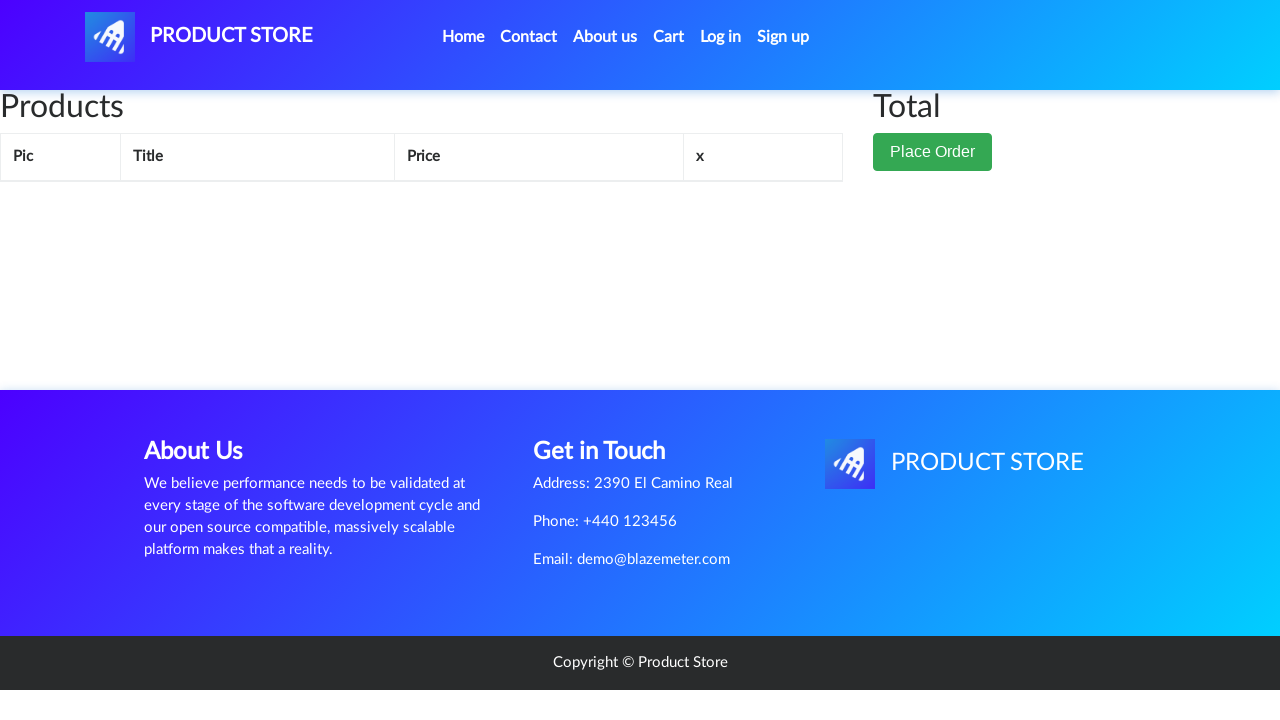

Cart page loaded with Place Order button visible
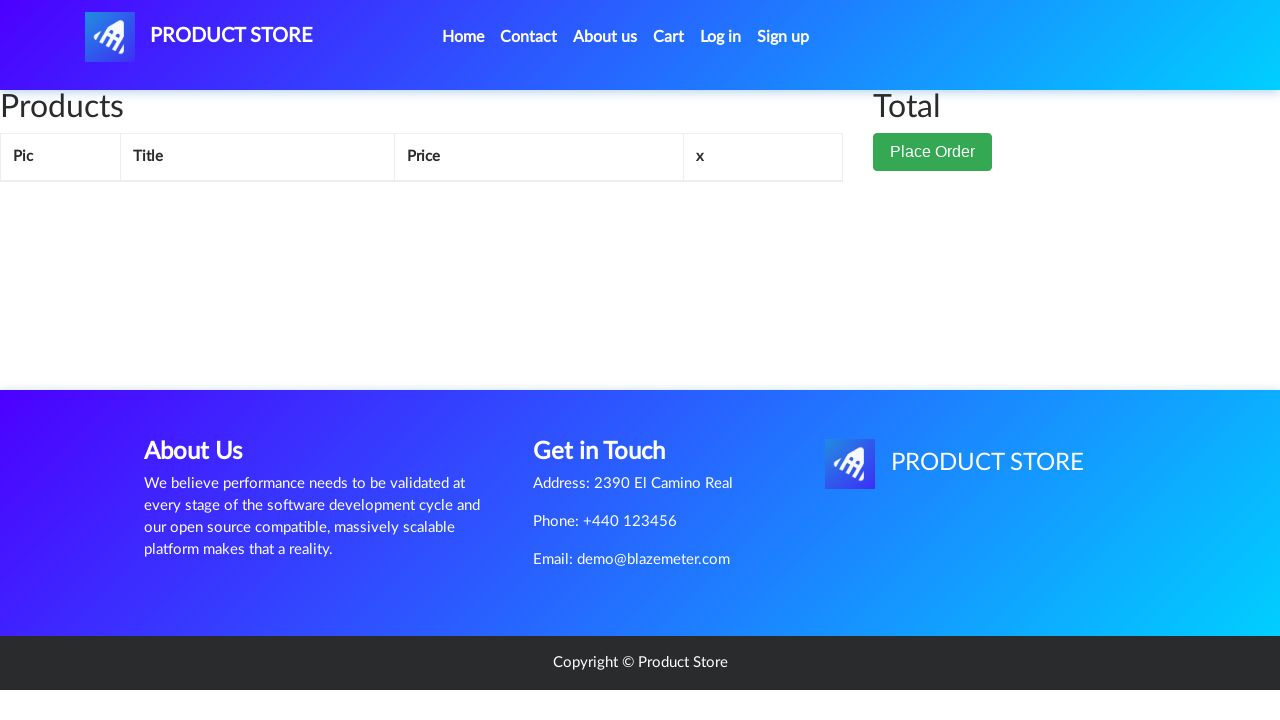

Clicked Place Order button at (933, 152) on xpath=//*[@id='page-wrapper']/div/div[2]/button
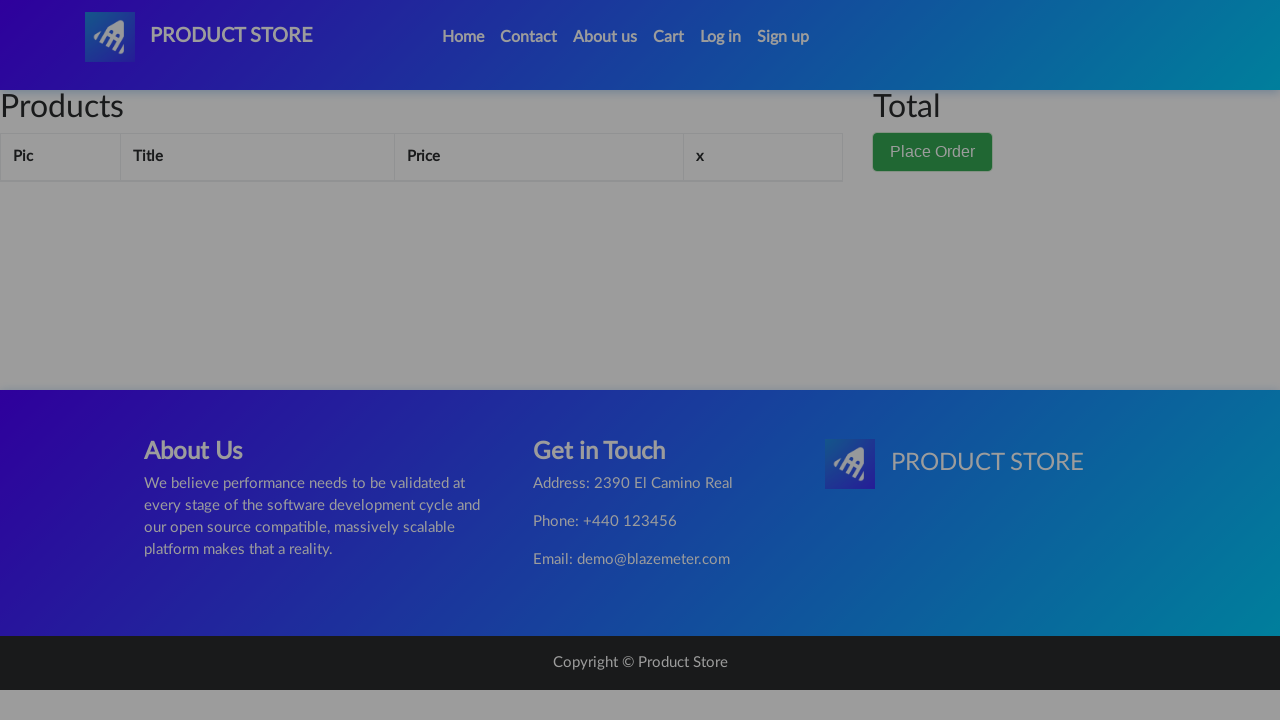

Order modal appeared with customer details form
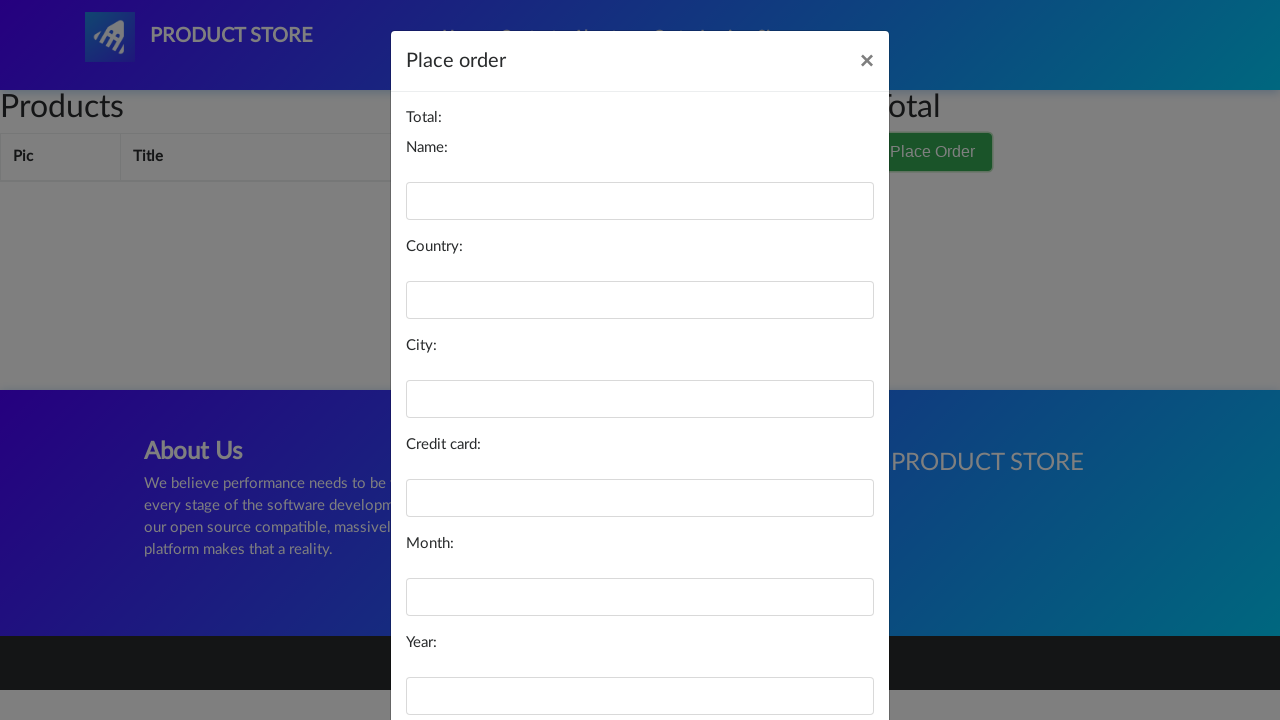

Filled in customer name field with 'faqira' on #name
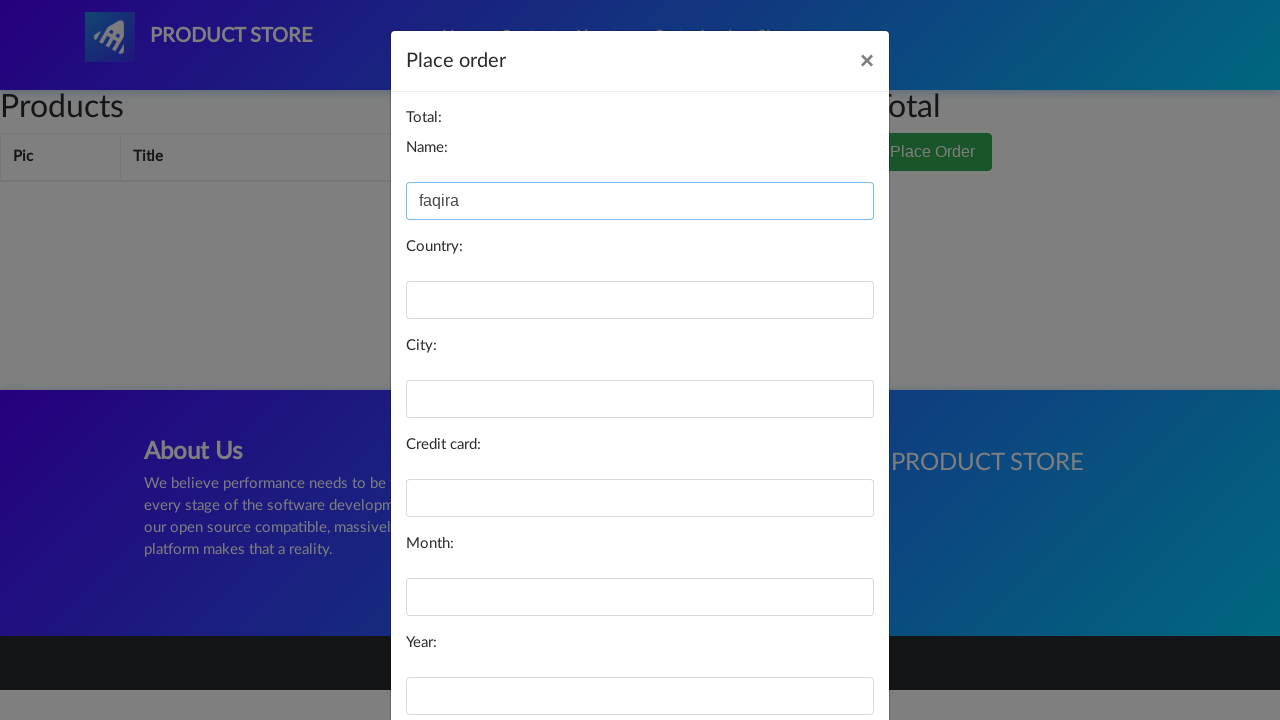

Filled in country field with 'india' on #country
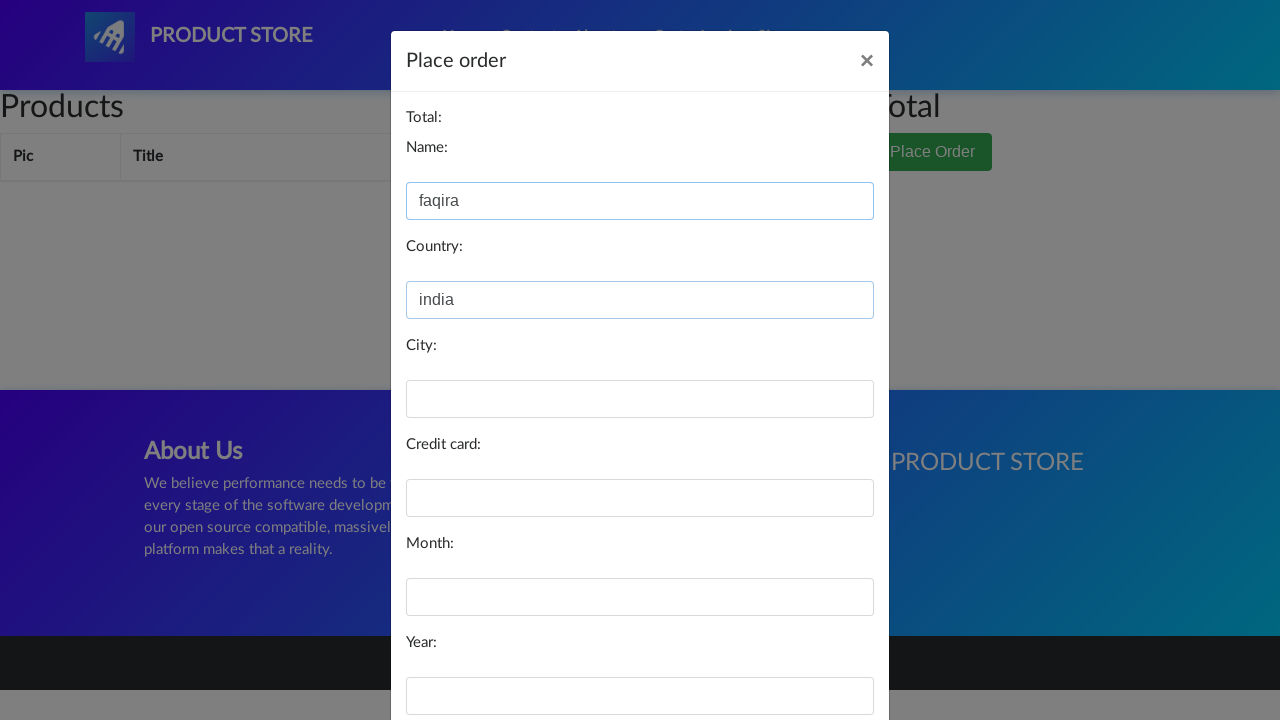

Filled in city field with 'asdfg' on #city
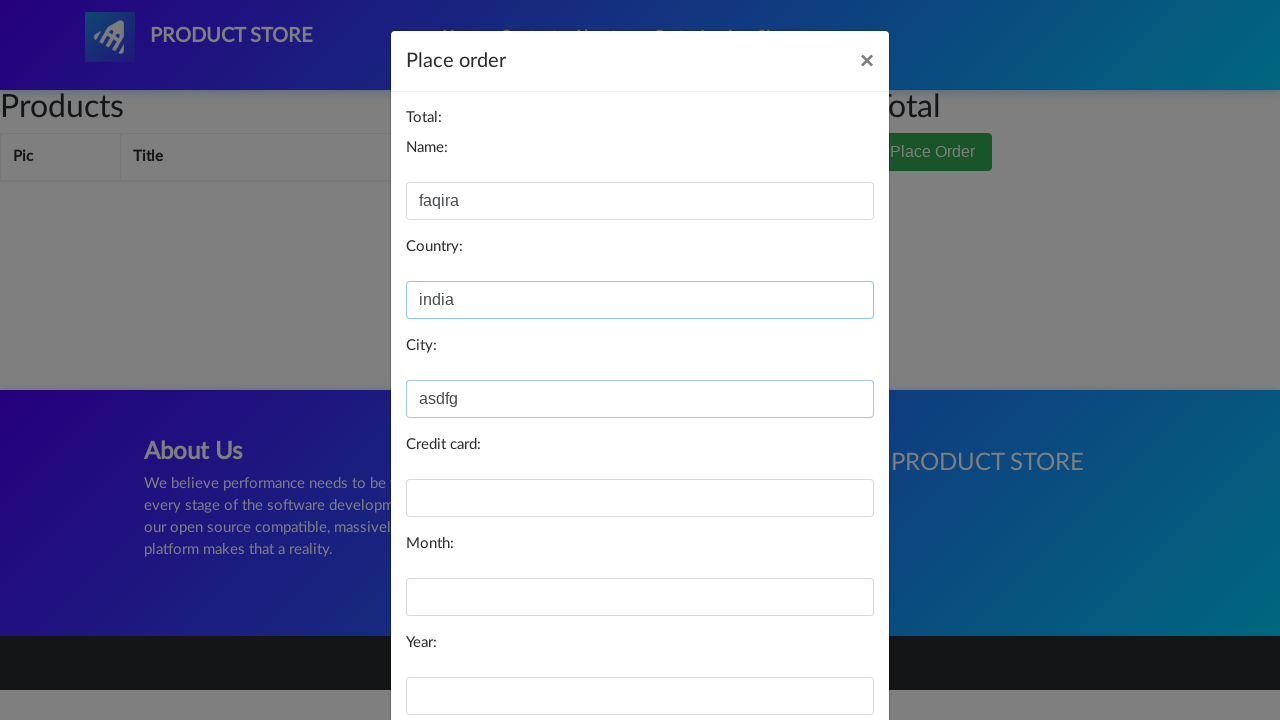

Filled in card number field with '1234567890' on #card
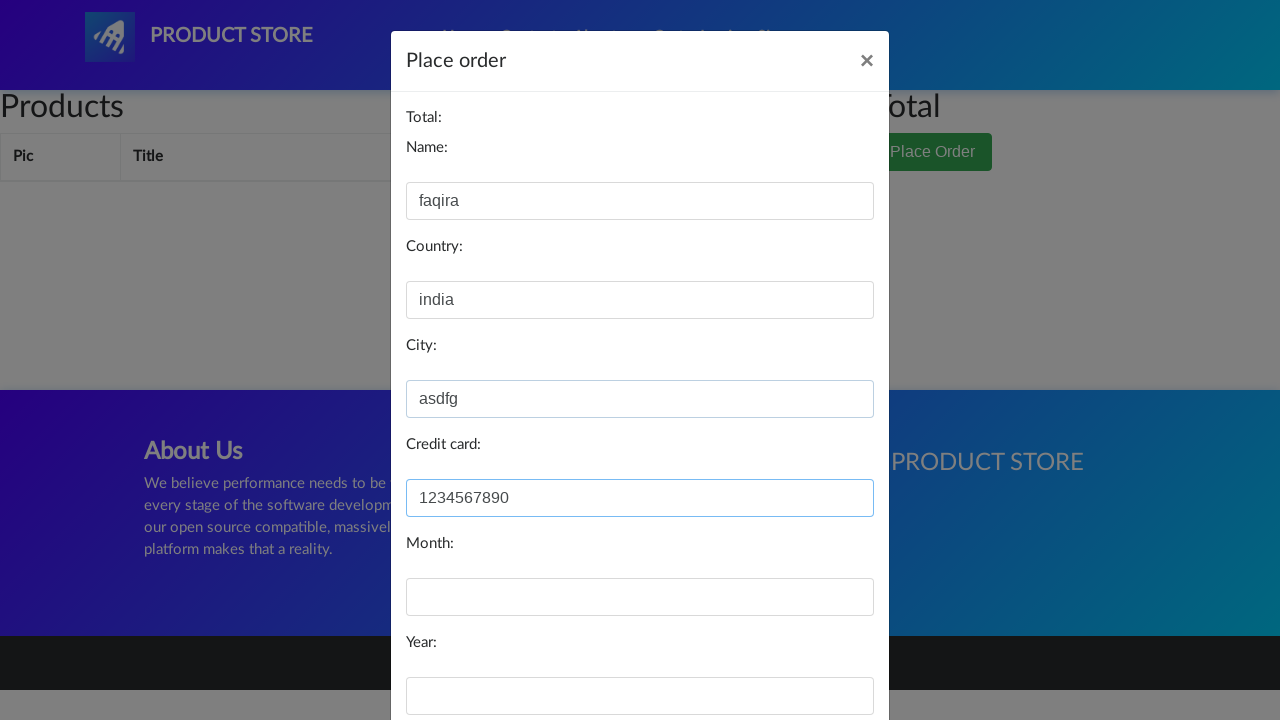

Filled in month field with 'june' on #month
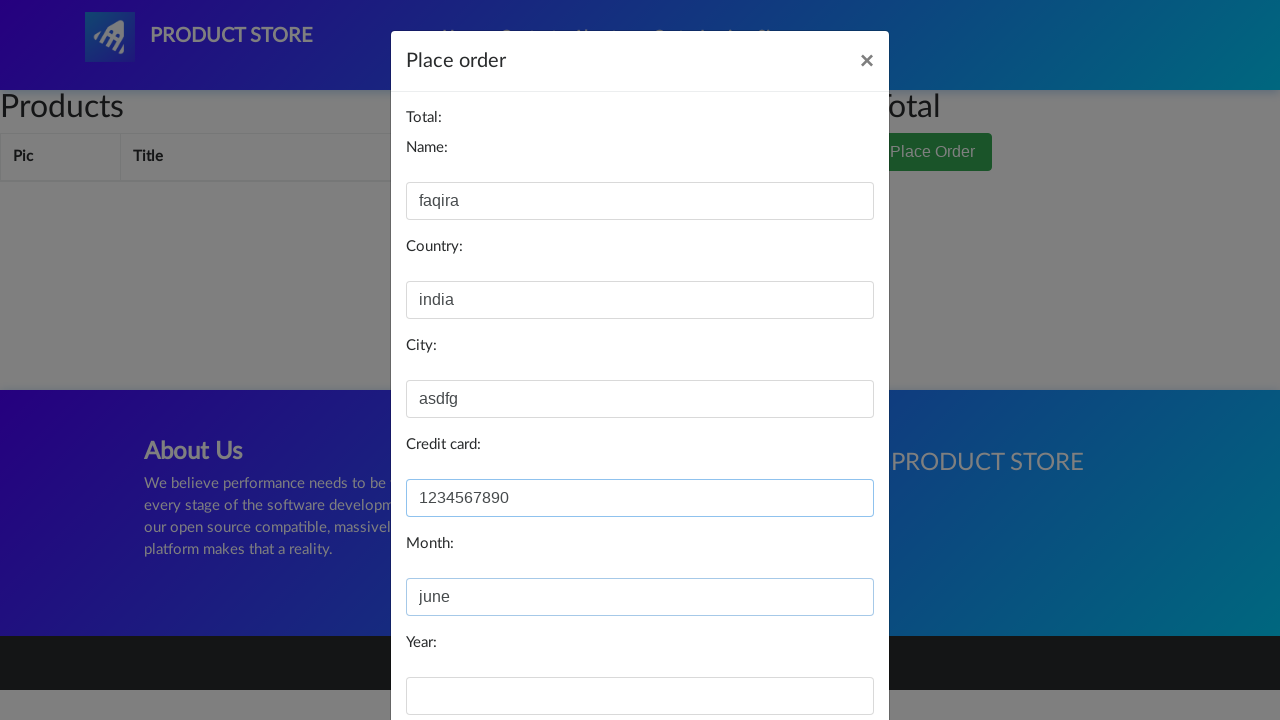

Filled in year field with '2024' on #year
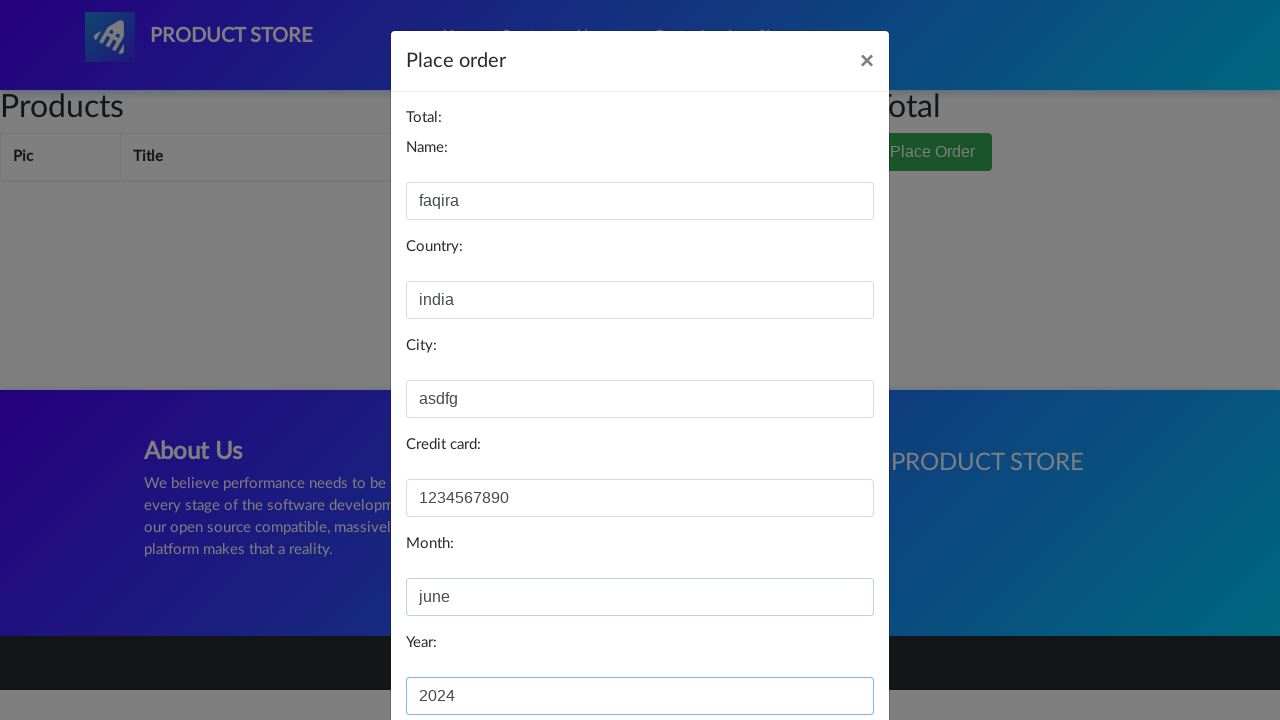

Clicked Purchase button to complete order at (823, 655) on xpath=//*[@id='orderModal']/div/div/div[3]/button[2]
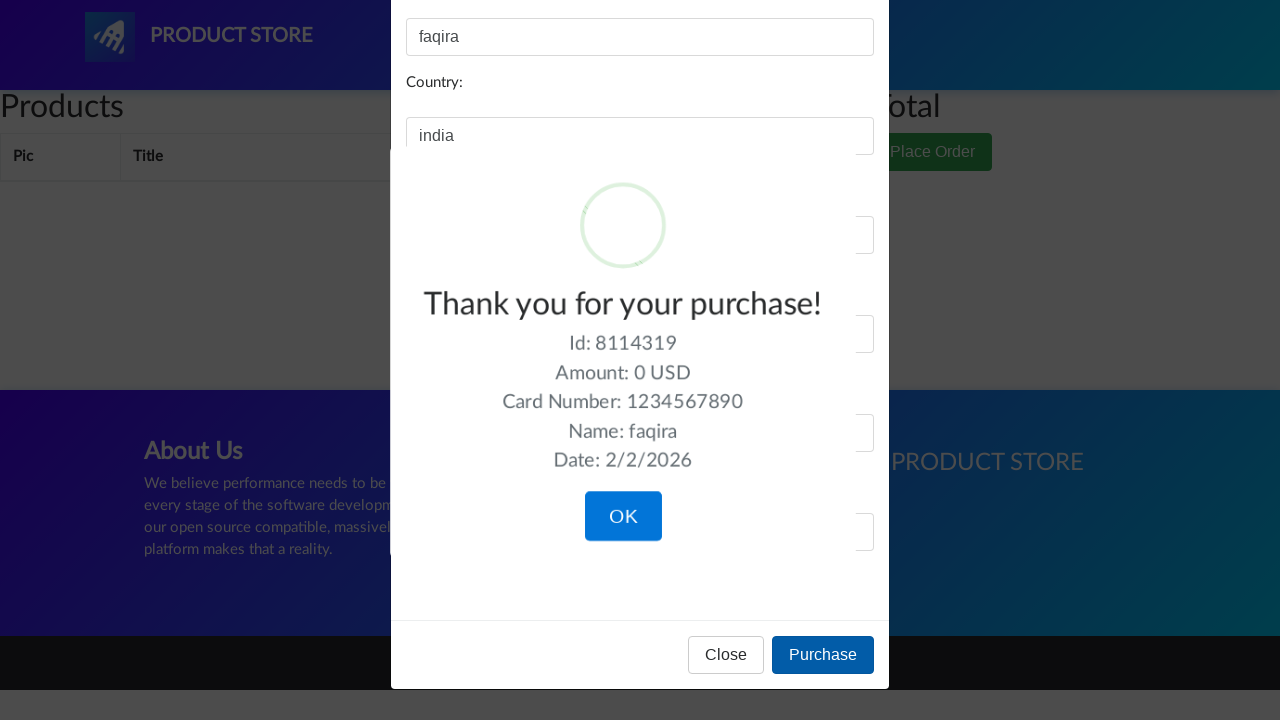

Purchase confirmation dialog appeared
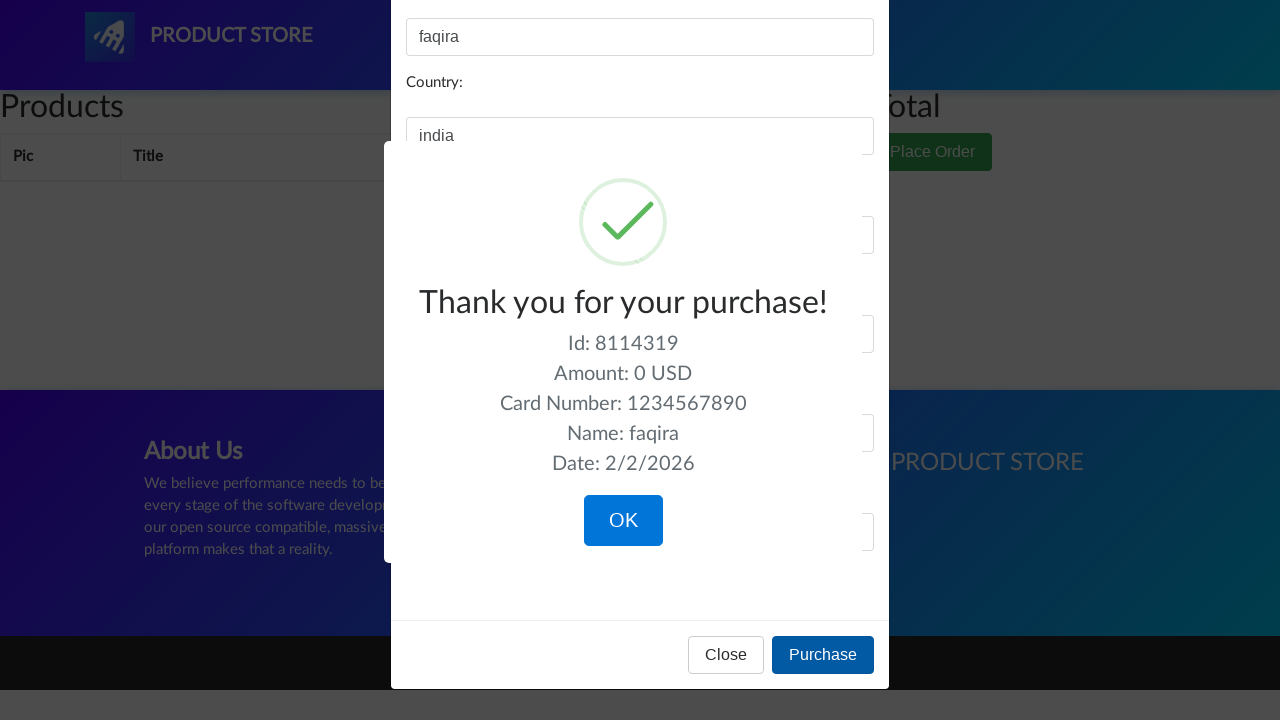

Clicked OK button on confirmation dialog at (623, 521) on xpath=/html/body/div[10]/div[7]/div/button
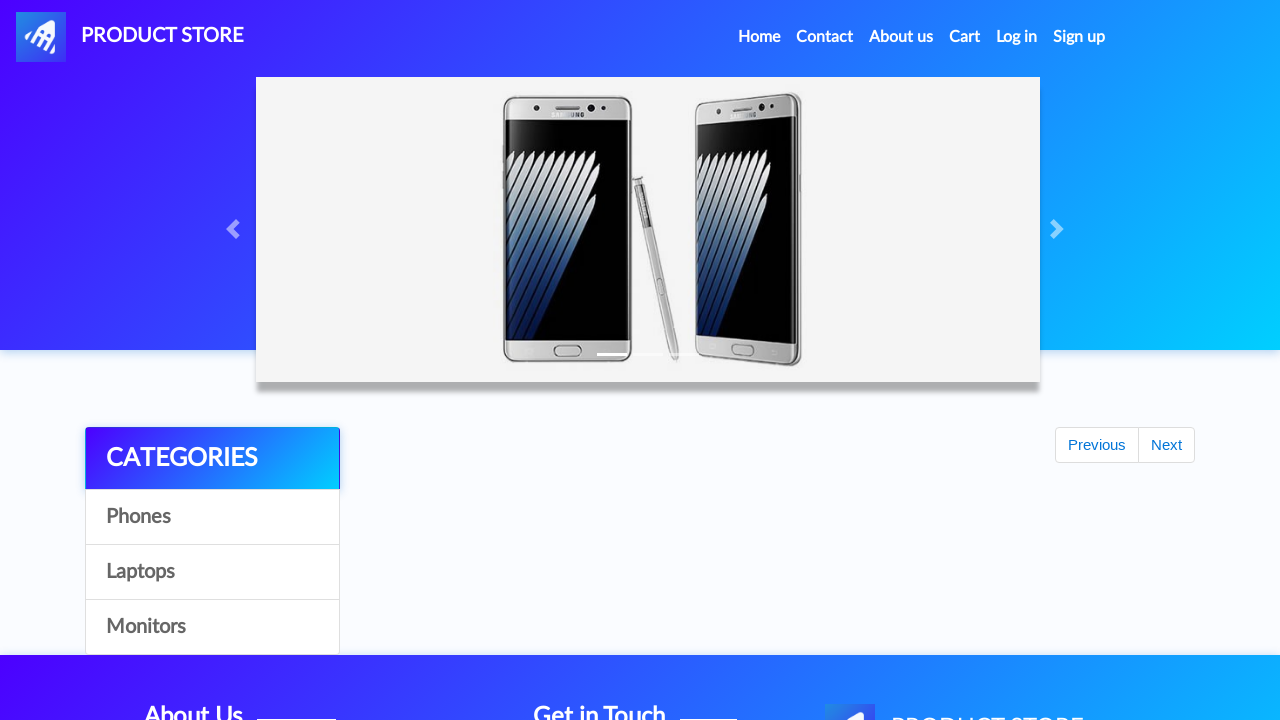

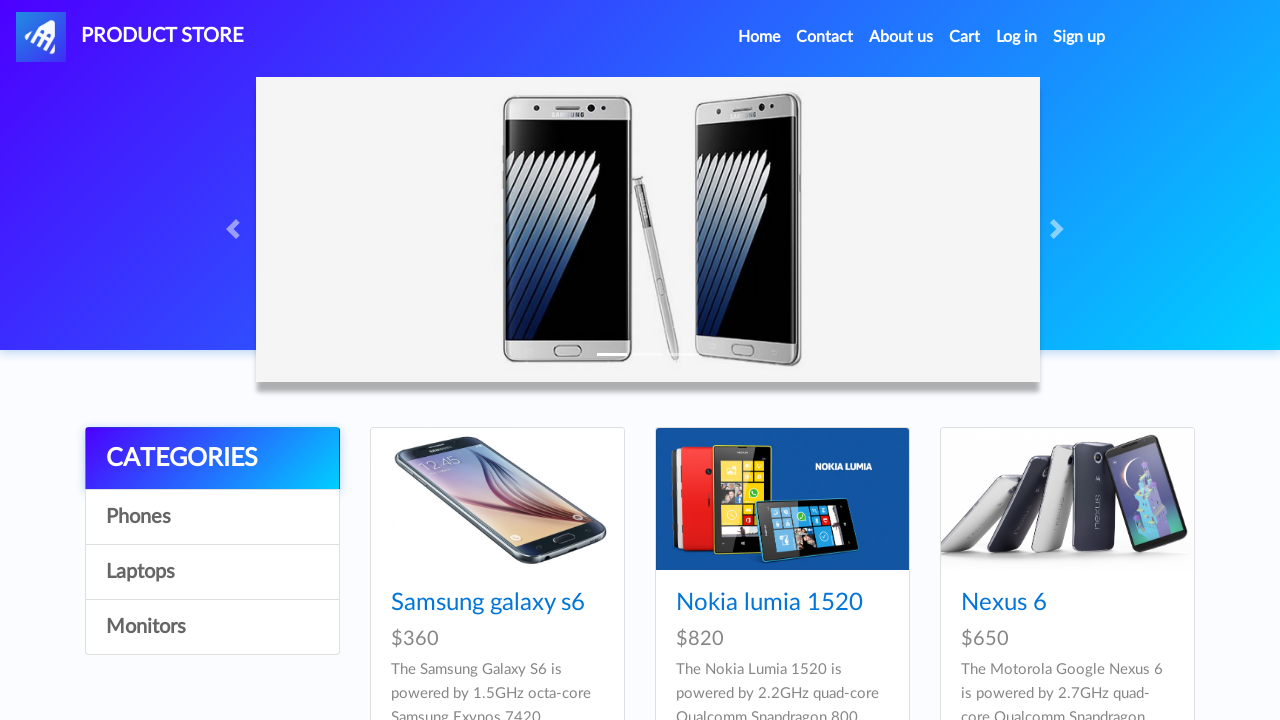